Tests form filling functionality by entering text in various input fields including name, email, and addresses, then submitting the form

Starting URL: https://demoqa.com/text-box

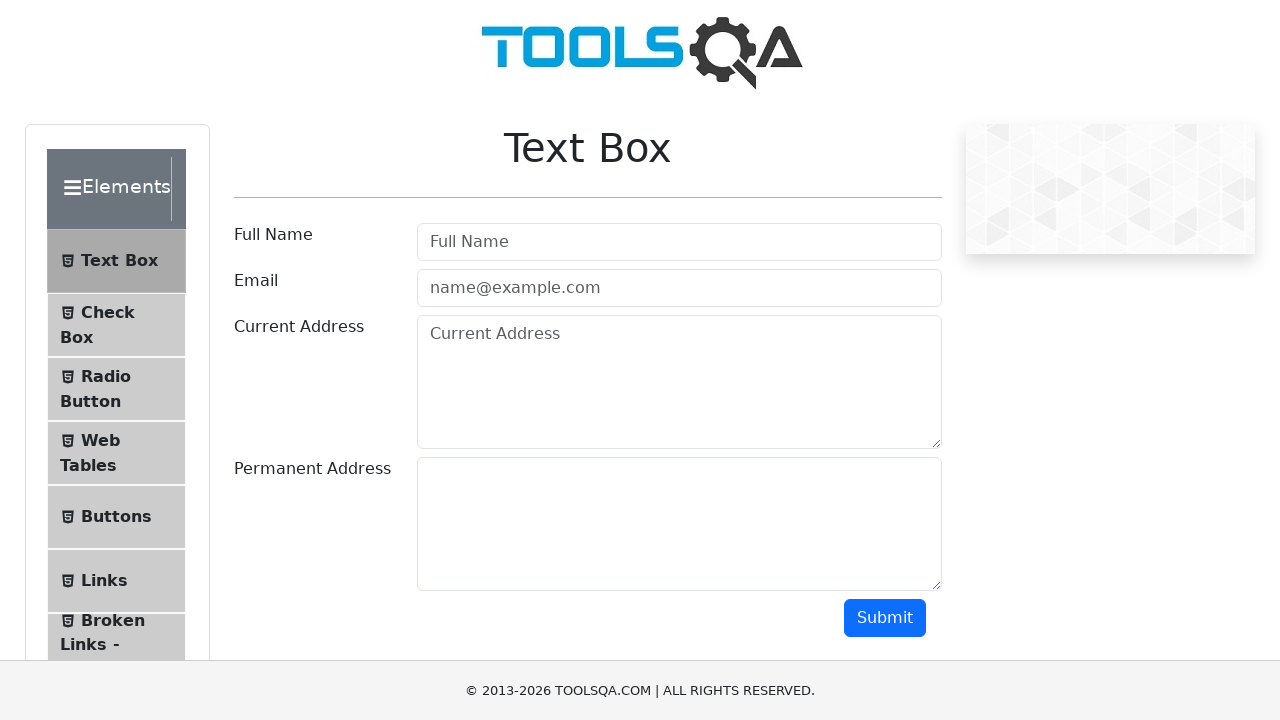

Filled full name field with 'Monkey' on input[placeholder='Full Name']
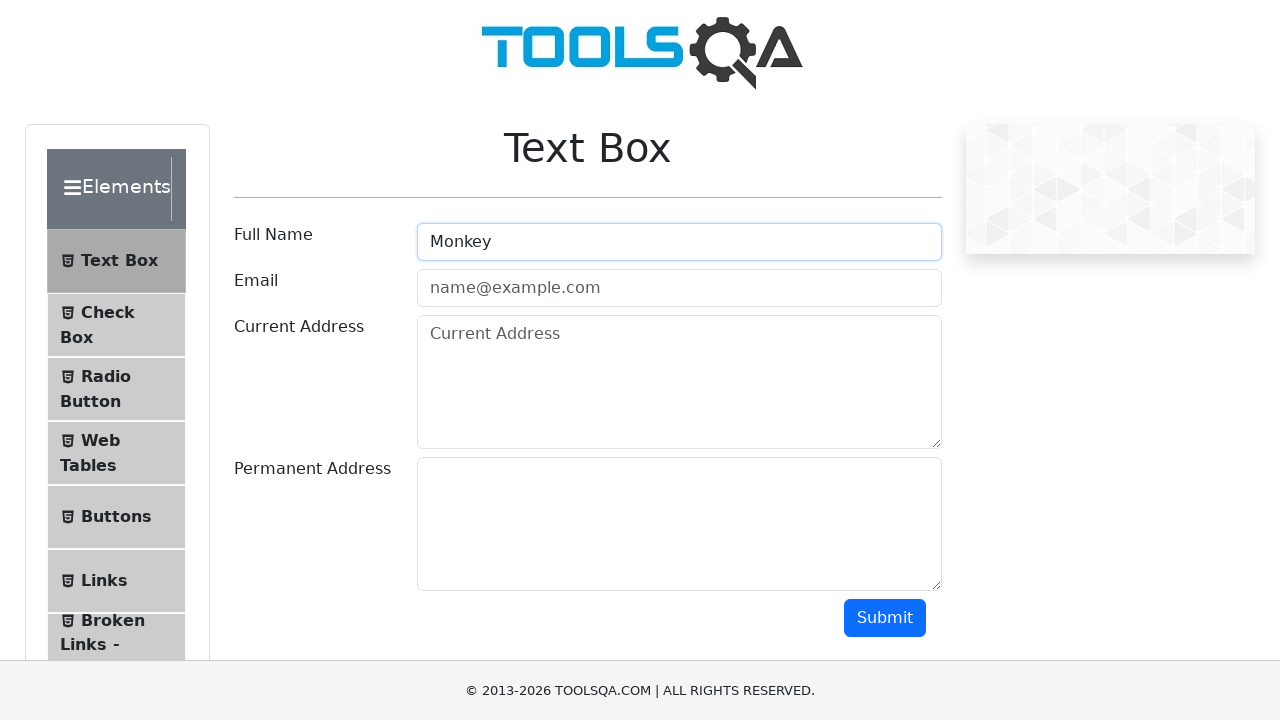

Filled email field with 'monkey@gmail.com' on input[placeholder='name@example.com']
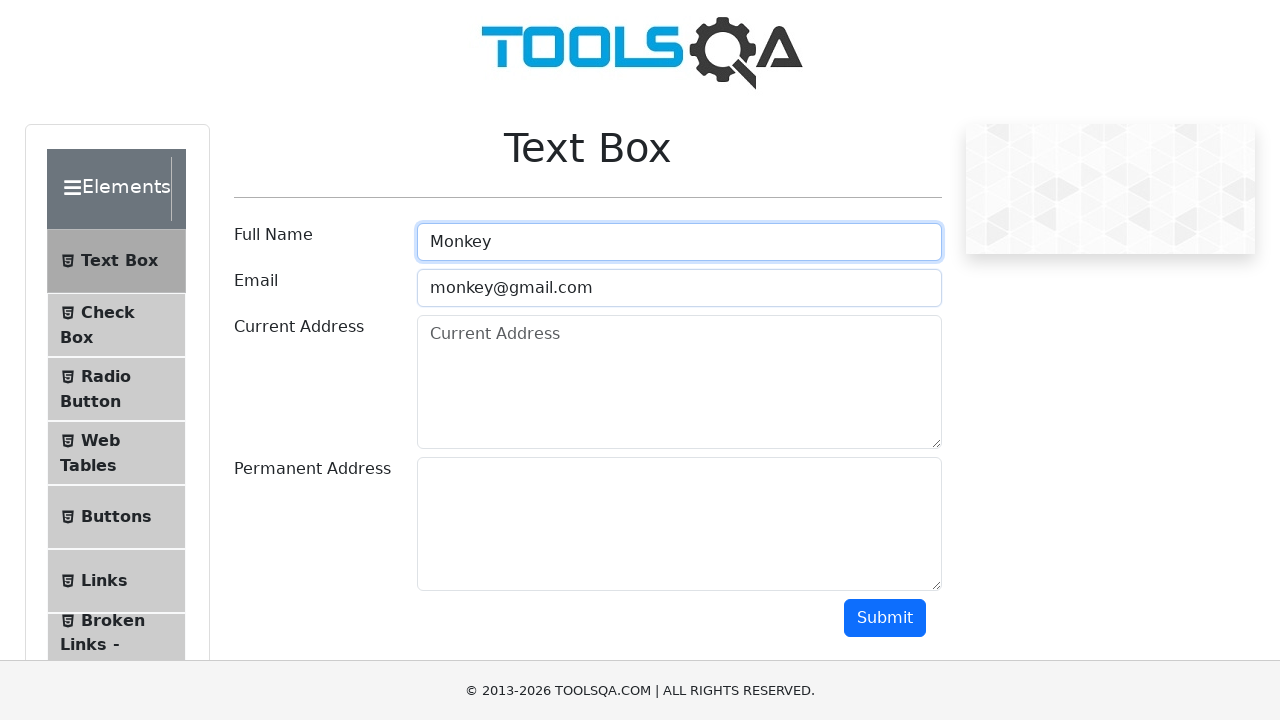

Filled current address field with 'Monkey Street 4' on textarea#currentAddress
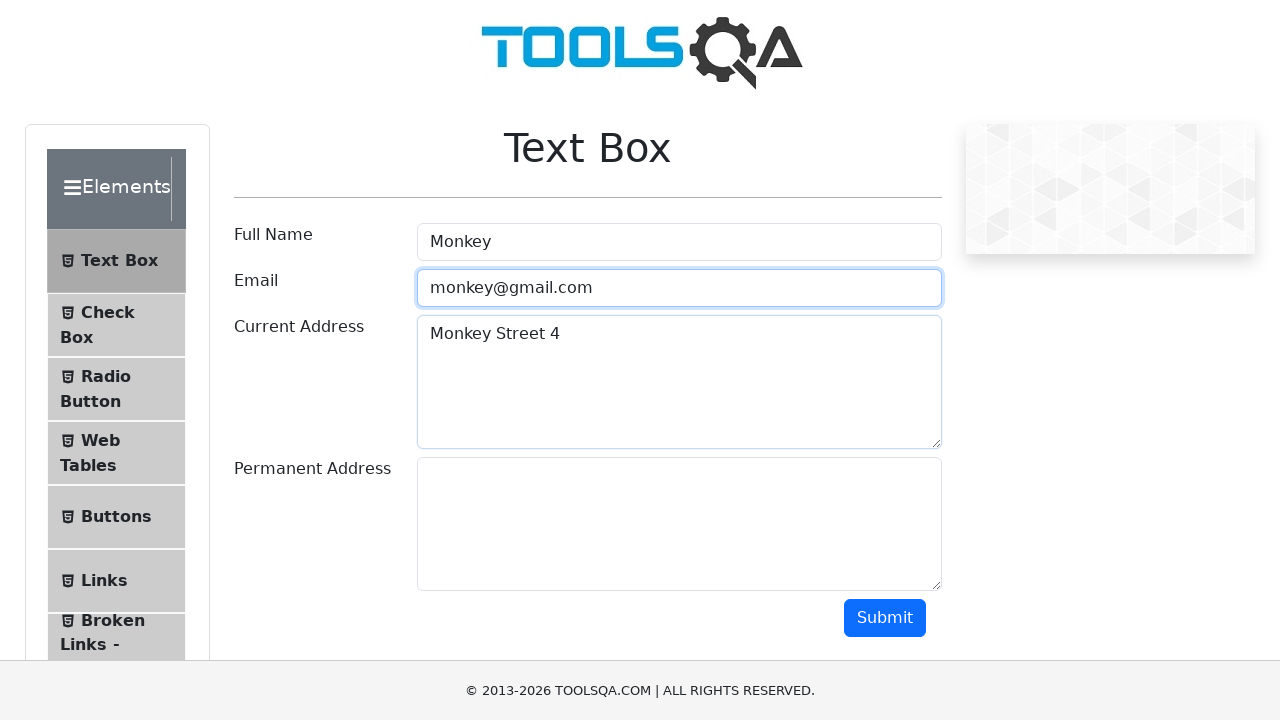

Filled permanent address field with 'Monkey avenue 9' on div#permanentAddress-wrapper textarea
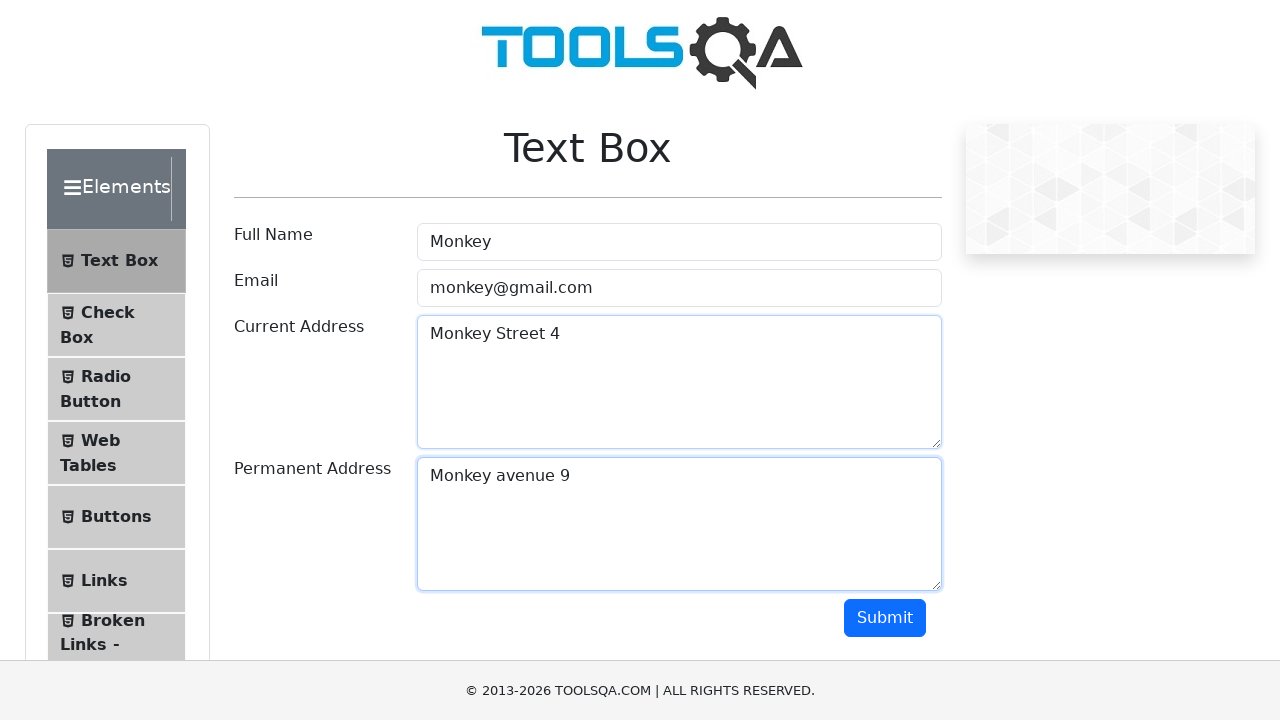

Clicked submit button to submit the form at (885, 618) on button:text('Submit')
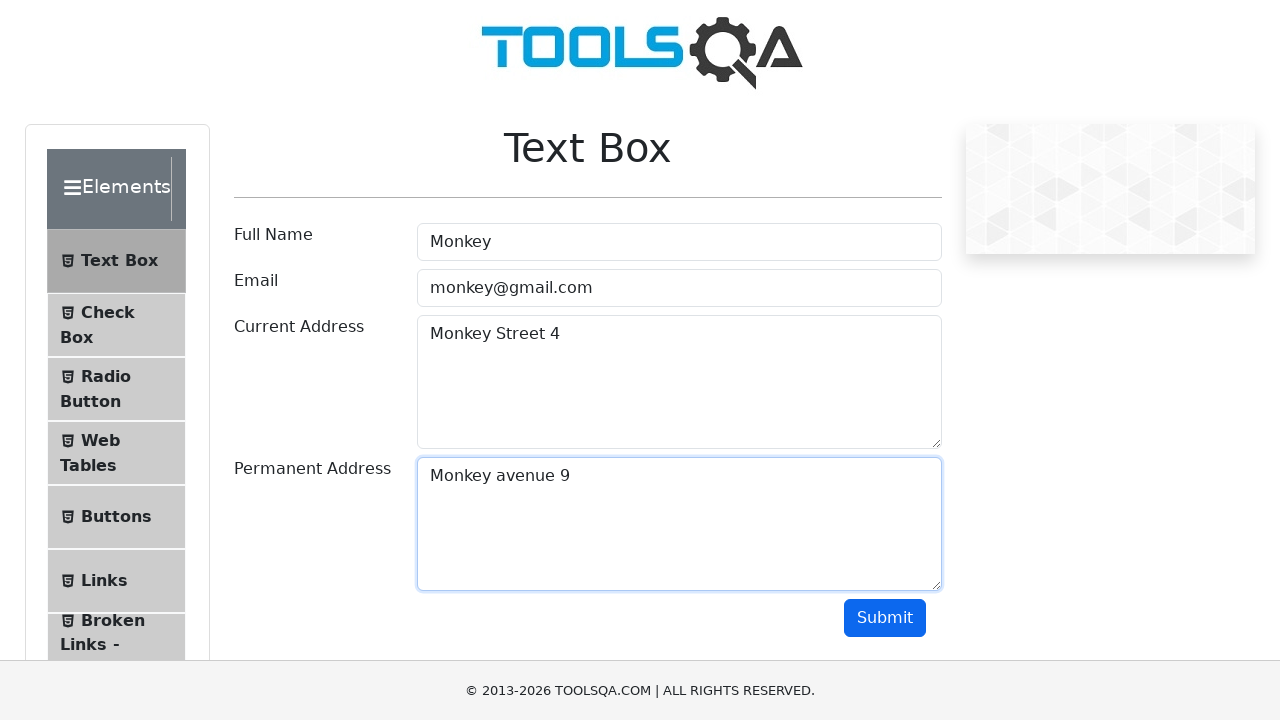

Form submission output appeared successfully
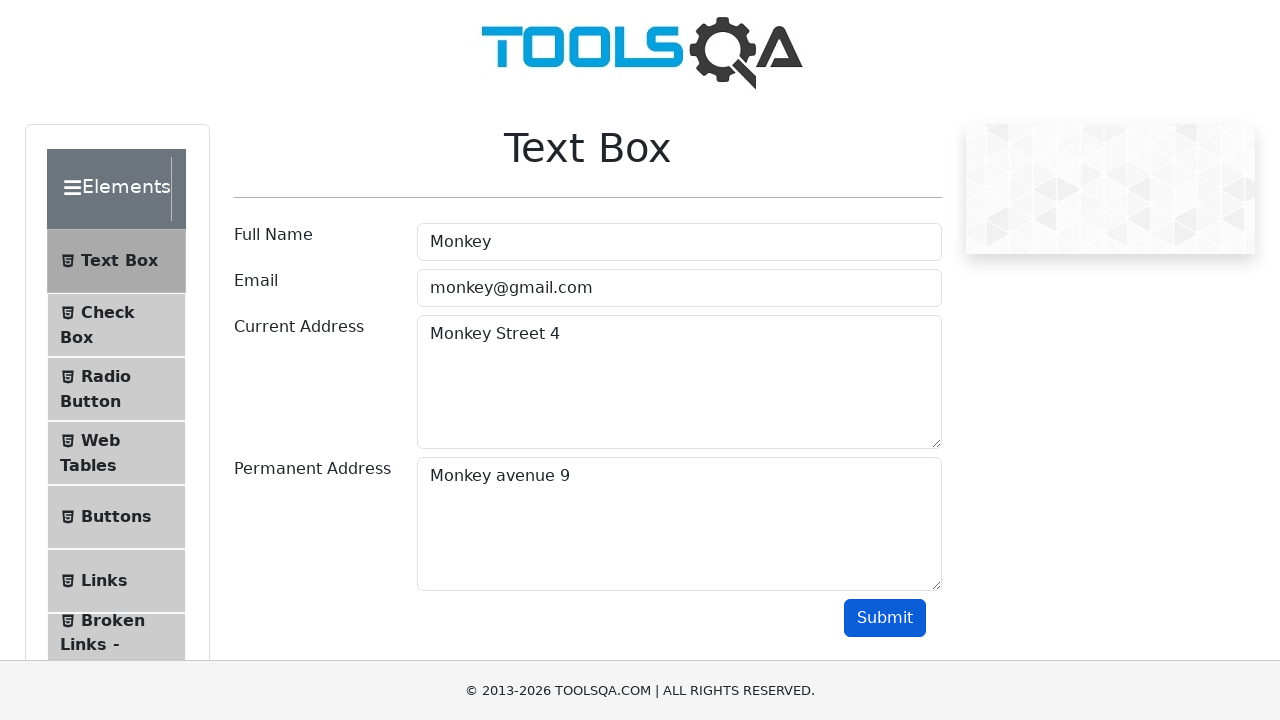

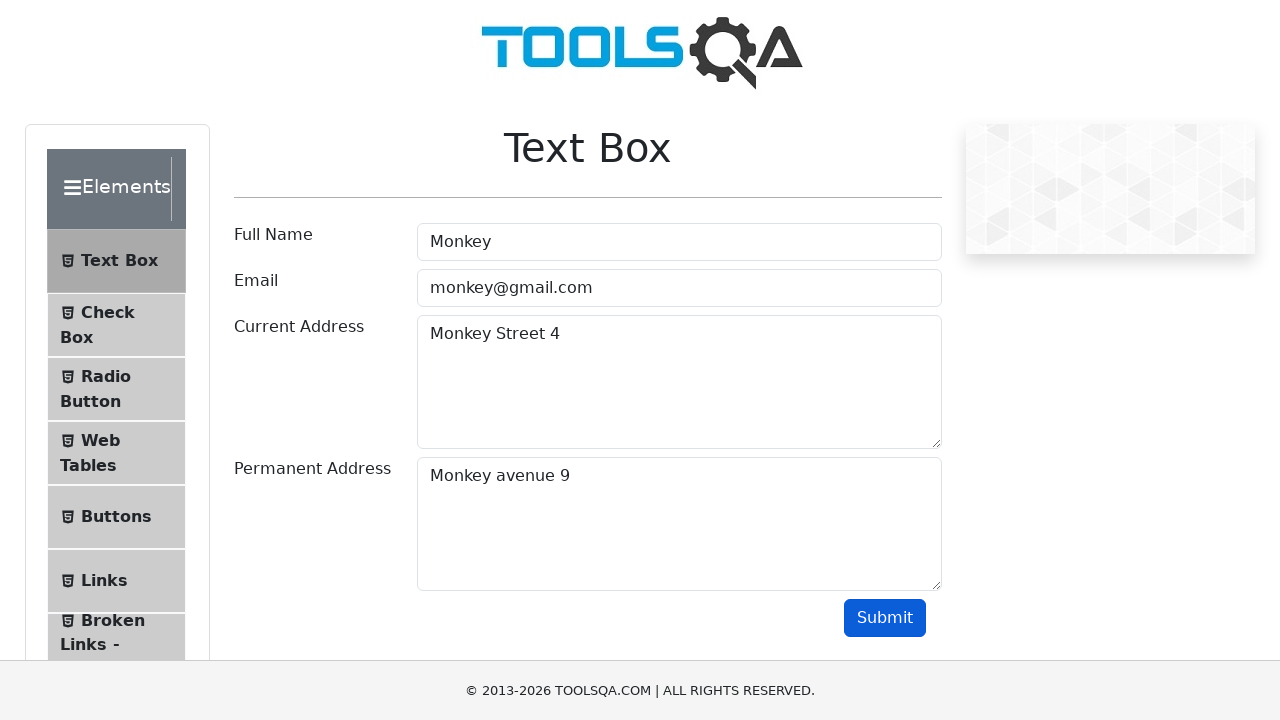